Tests the Date Picker widget on demoqa.com by navigating to the Widgets section, selecting Date Picker, and setting a date 30 days in the future from today.

Starting URL: https://demoqa.com/

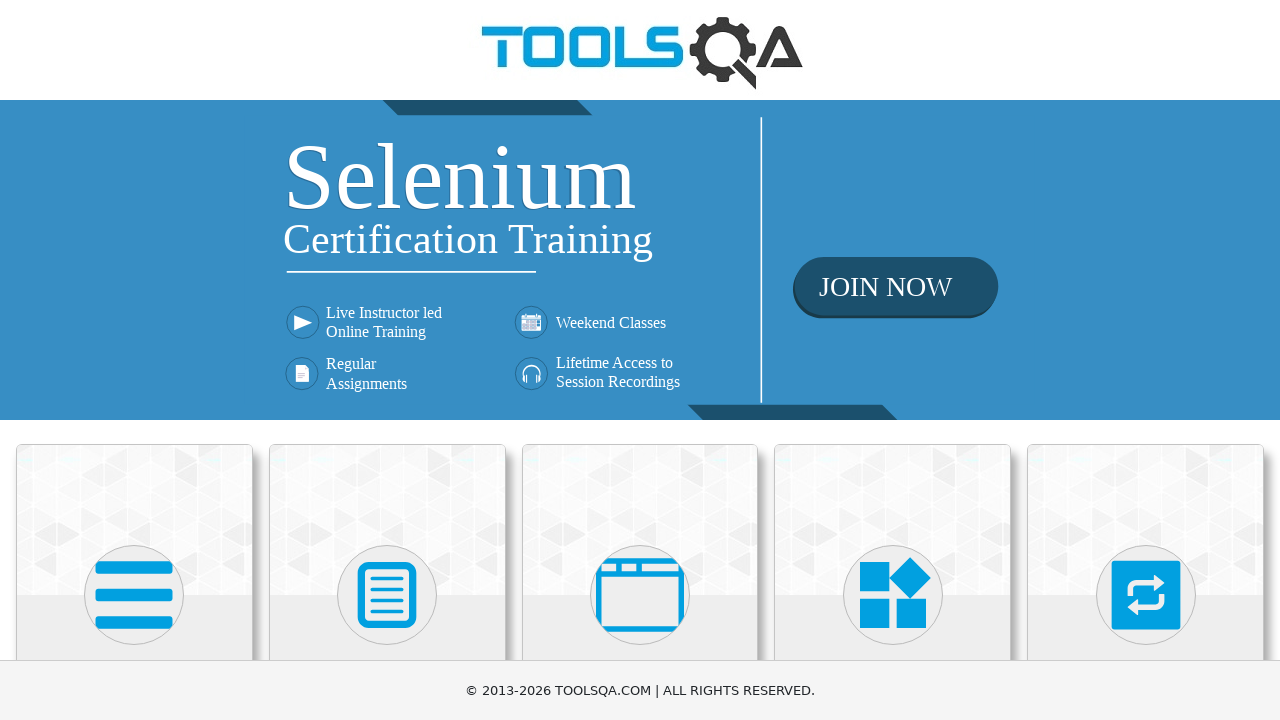

Clicked on Widgets card on the homepage at (893, 360) on div.card-body:has-text('Widgets')
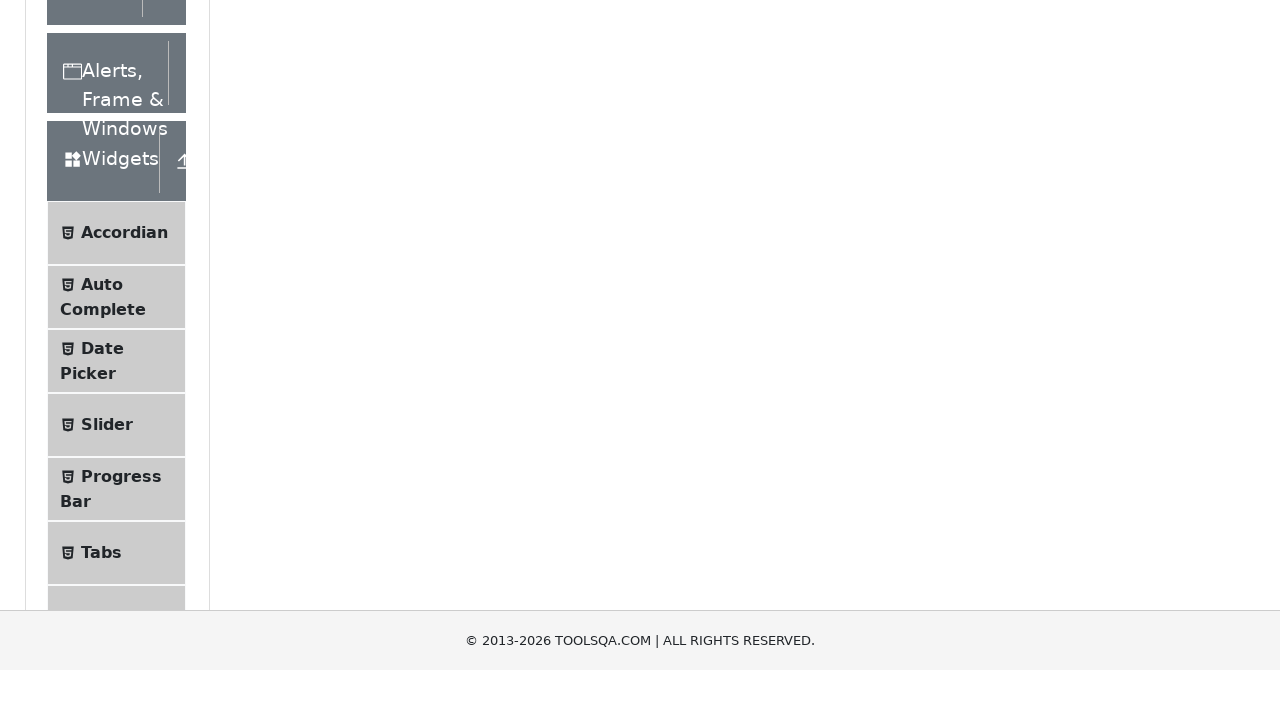

Clicked on Date Picker in the side menu at (102, 640) on text=Date Picker
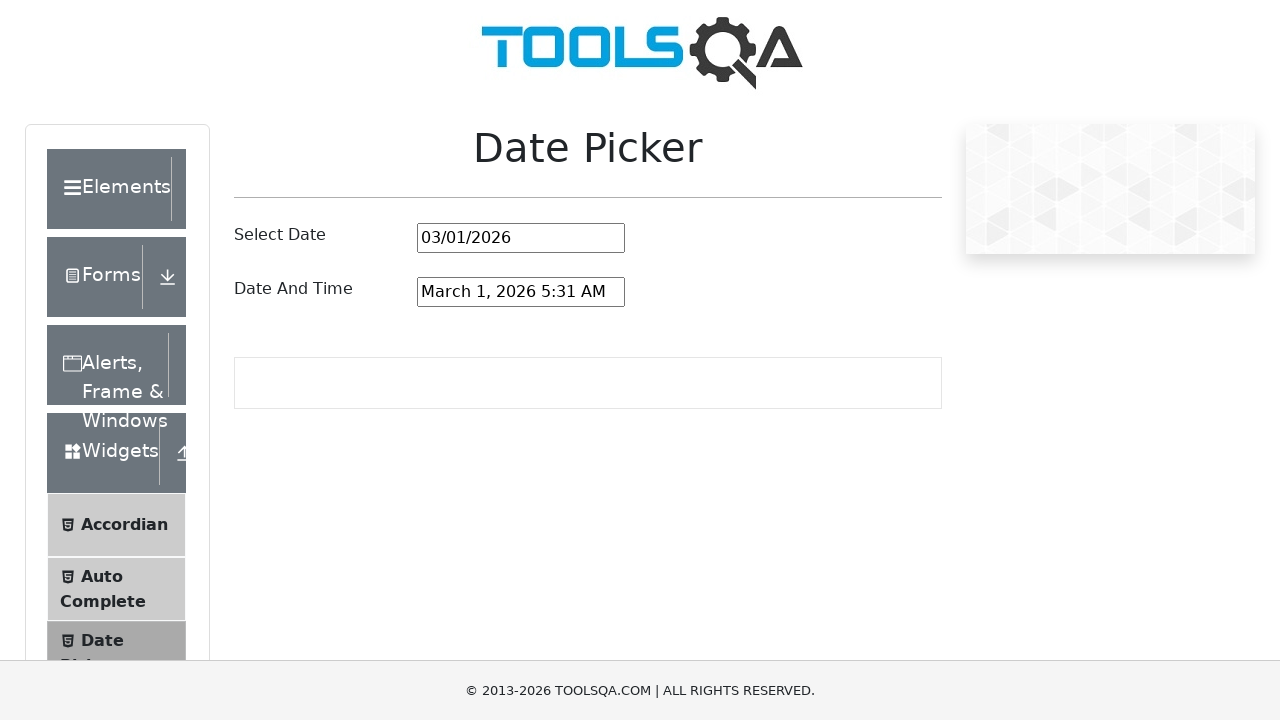

Calculated future date: 03/31/2026 (30 days from today)
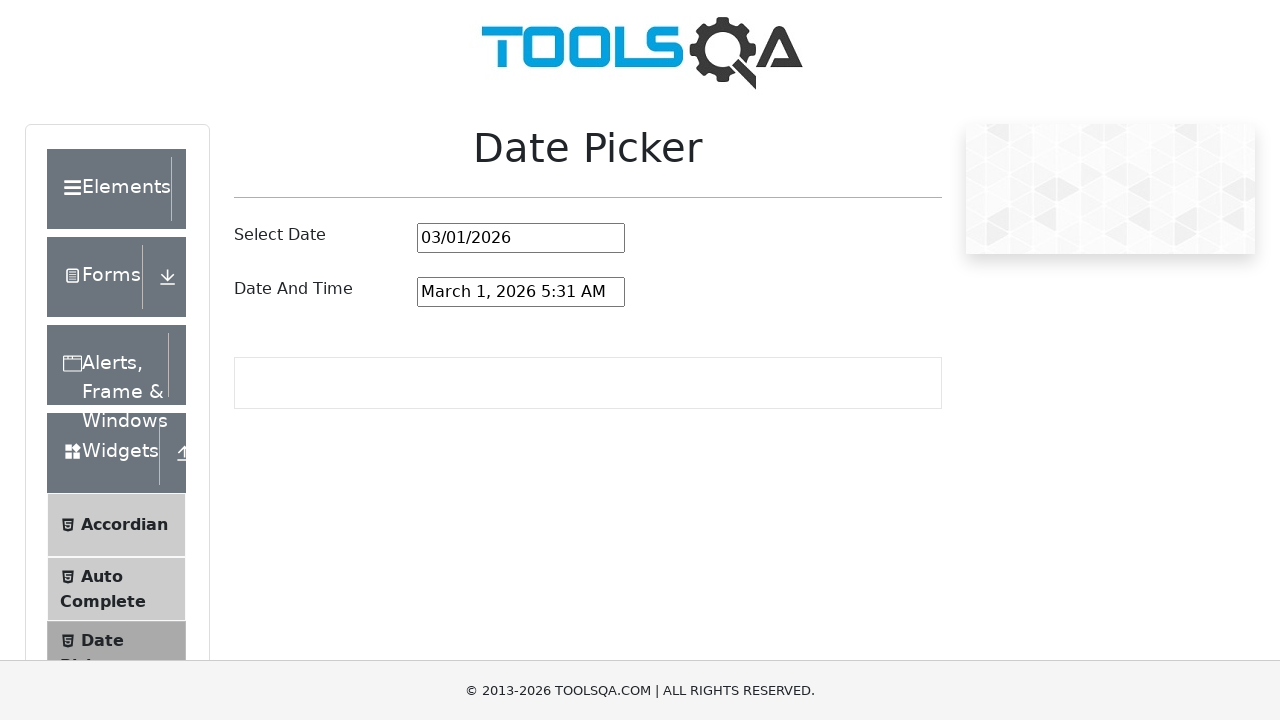

Clicked on the date picker input field at (521, 238) on #datePickerMonthYearInput
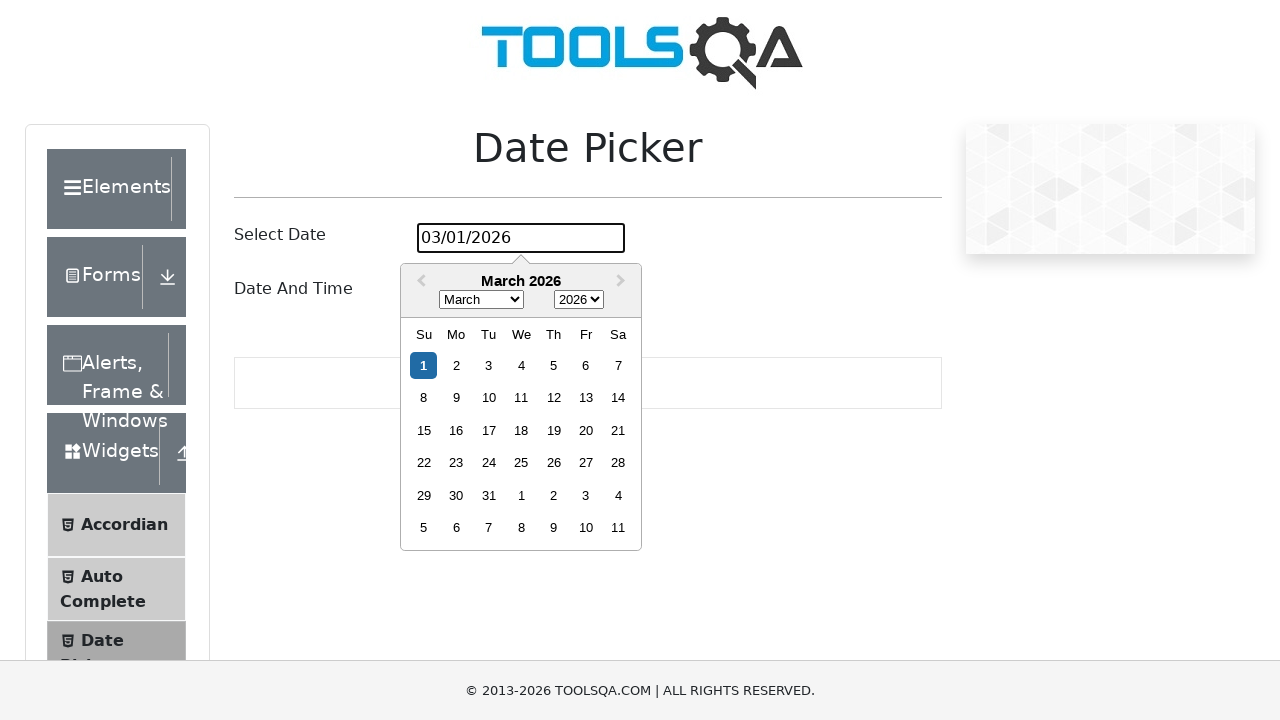

Selected all text in the date picker input on #datePickerMonthYearInput
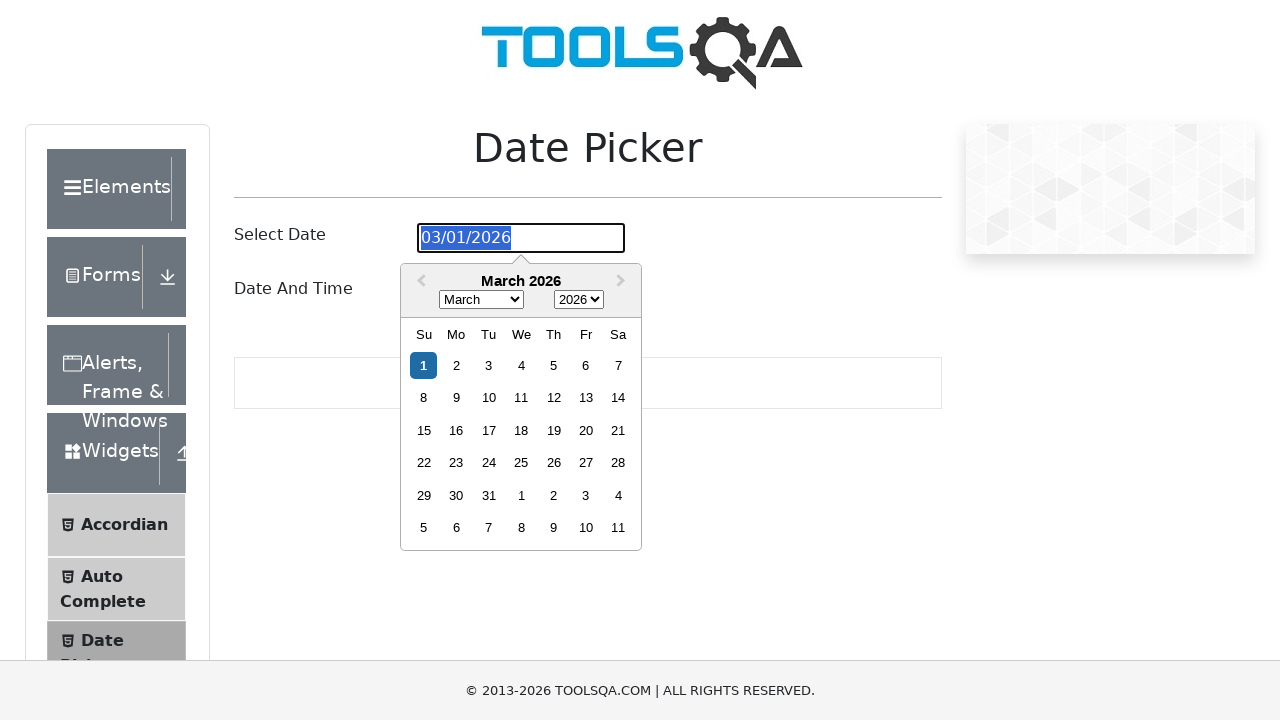

Filled date picker input with 03/31/2026 on #datePickerMonthYearInput
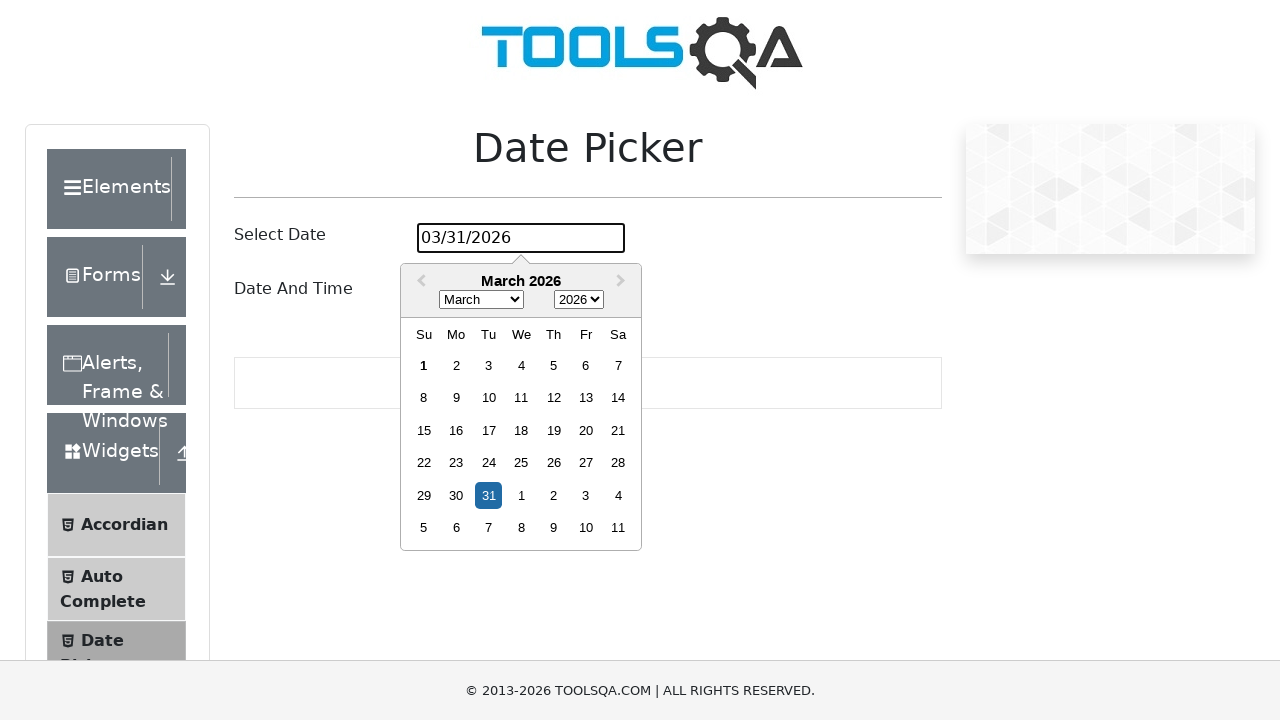

Pressed Enter to confirm the date entry on #datePickerMonthYearInput
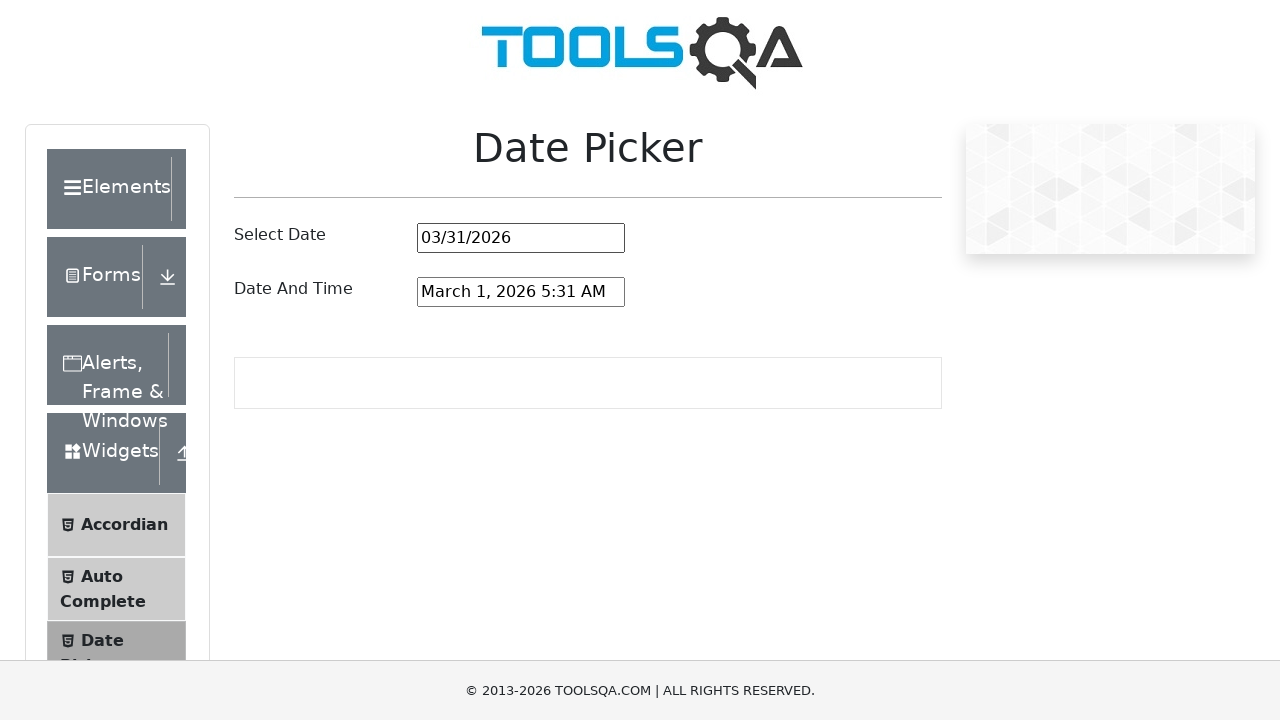

Waited 500ms for date value to update
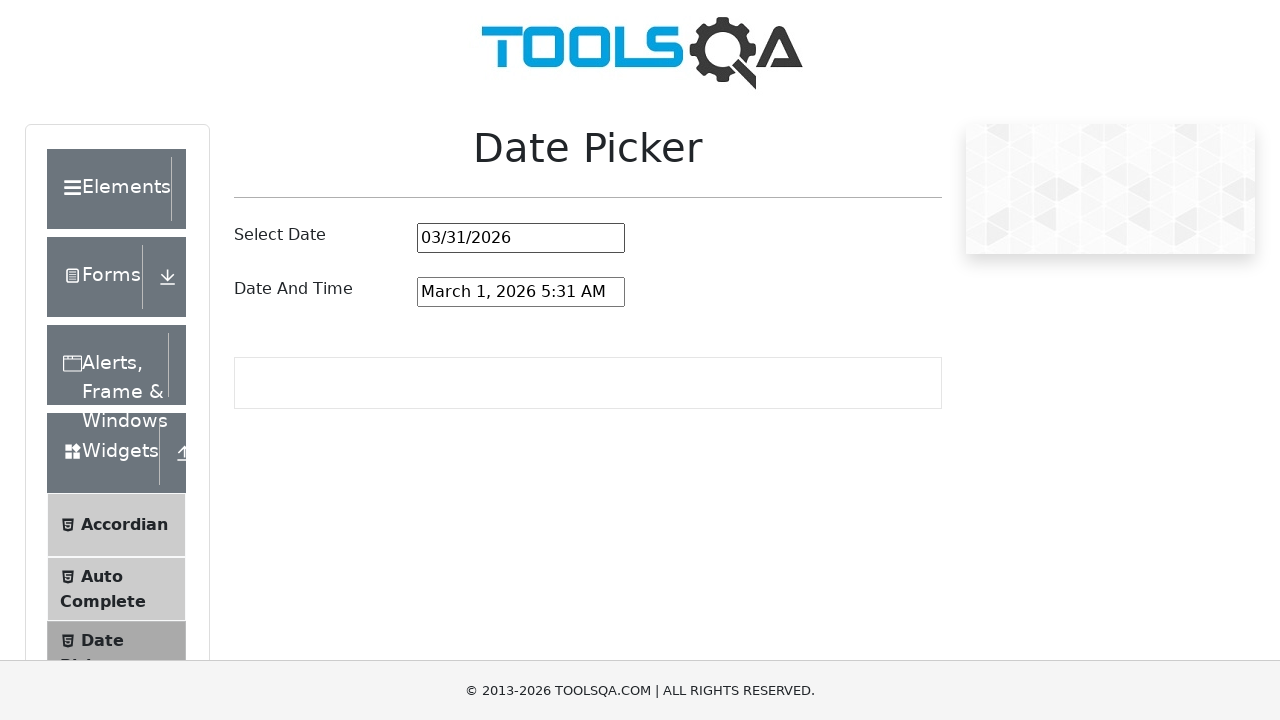

Verified that the date picker input value equals 03/31/2026
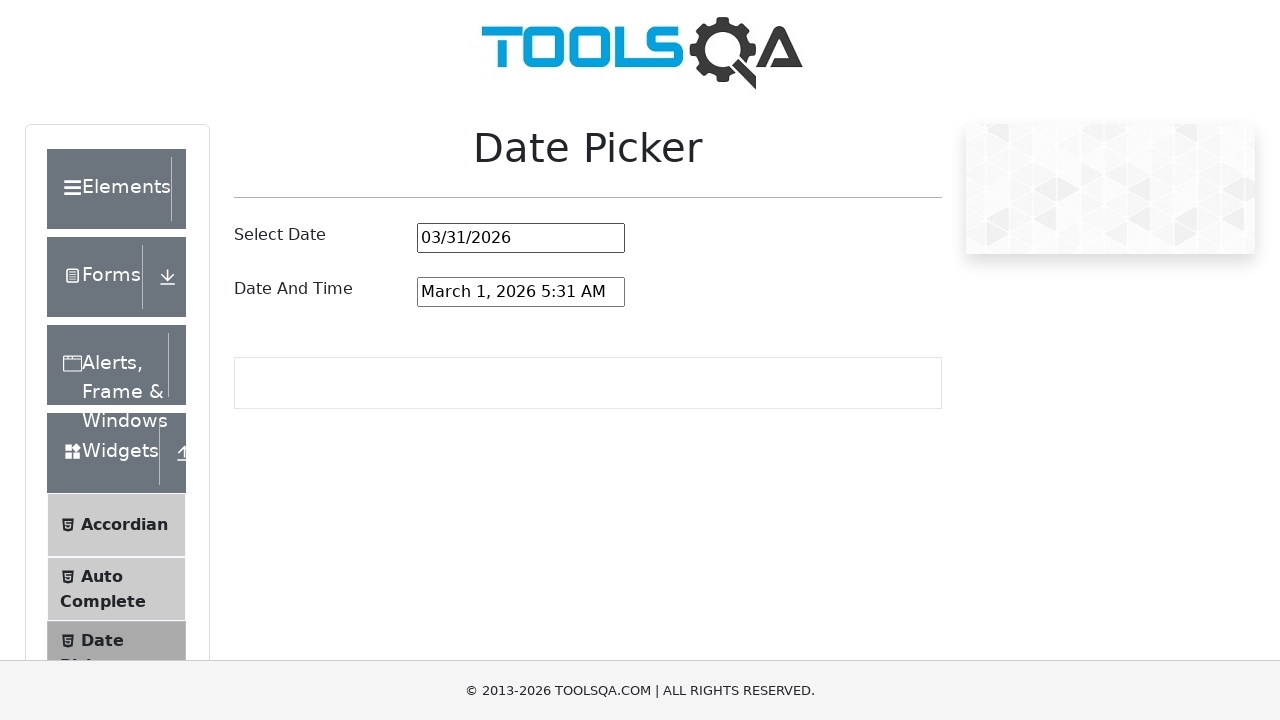

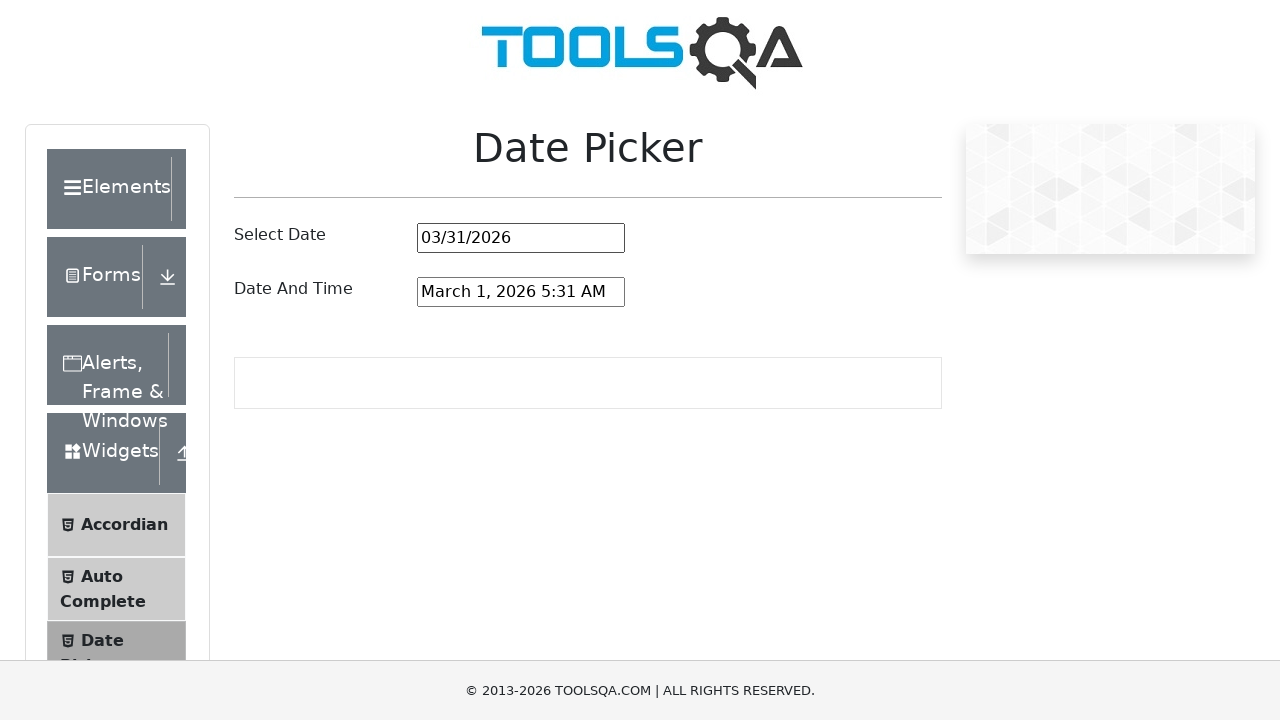